Tests clicking the Elements card on the homepage and verifies navigation to the elements page

Starting URL: https://demoqa.com/

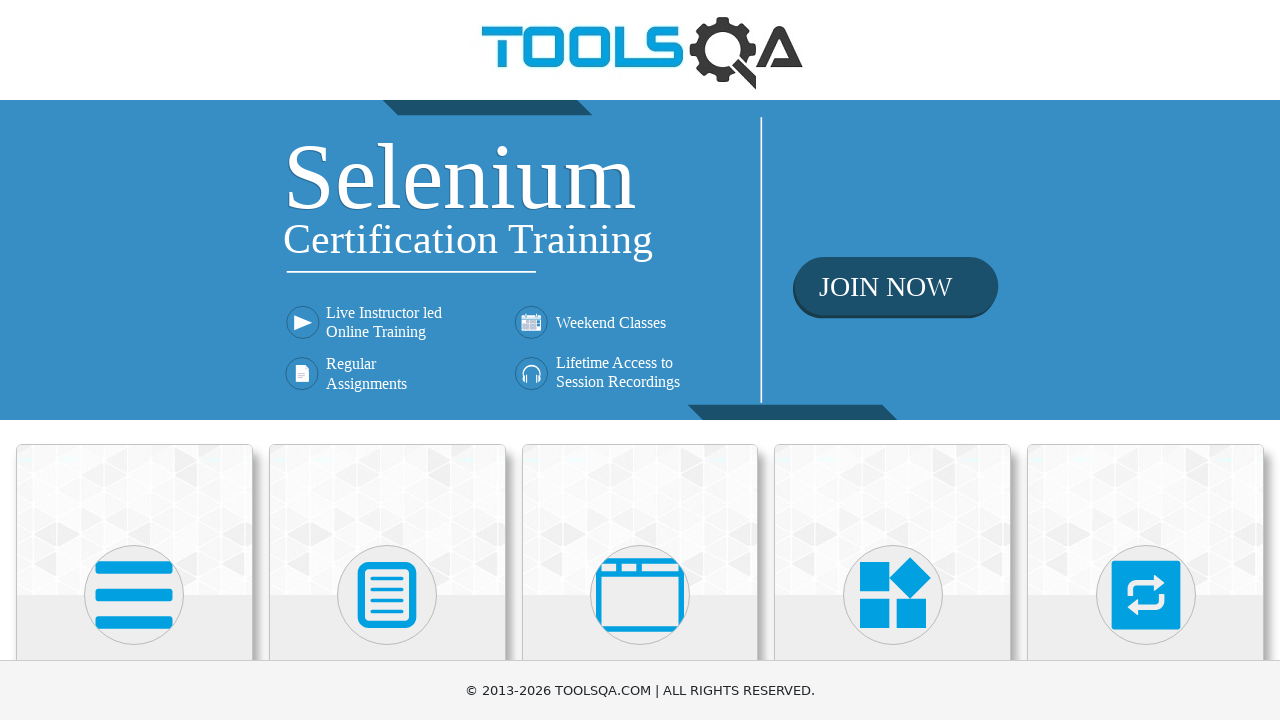

Clicked on the Elements card at (134, 520) on xpath=//h5[text()='Elements']/../../..
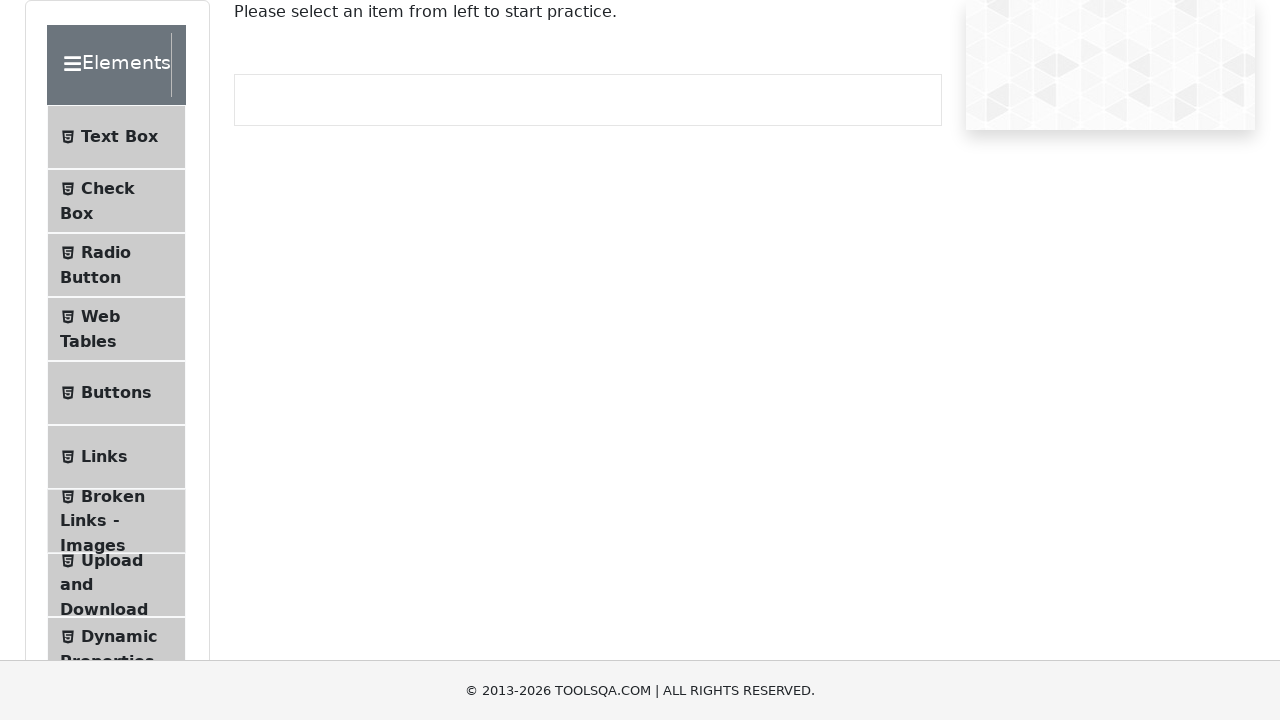

Verified navigation to elements page at https://demoqa.com/elements
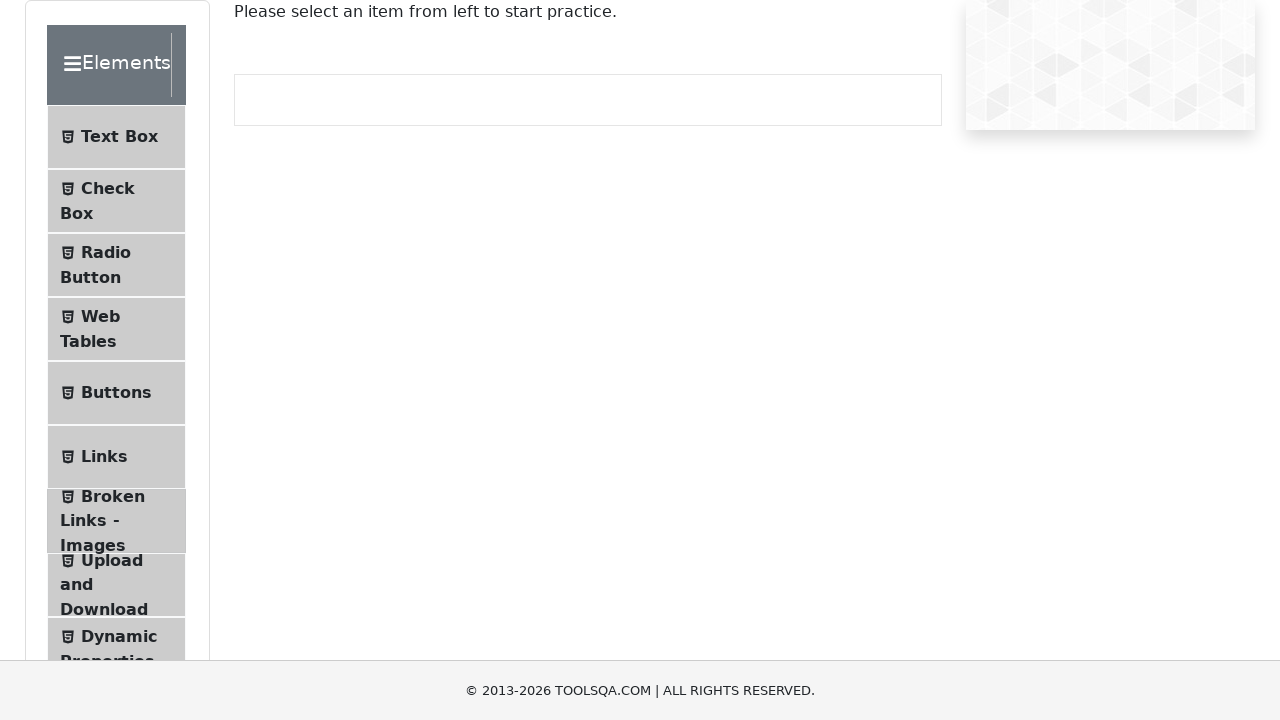

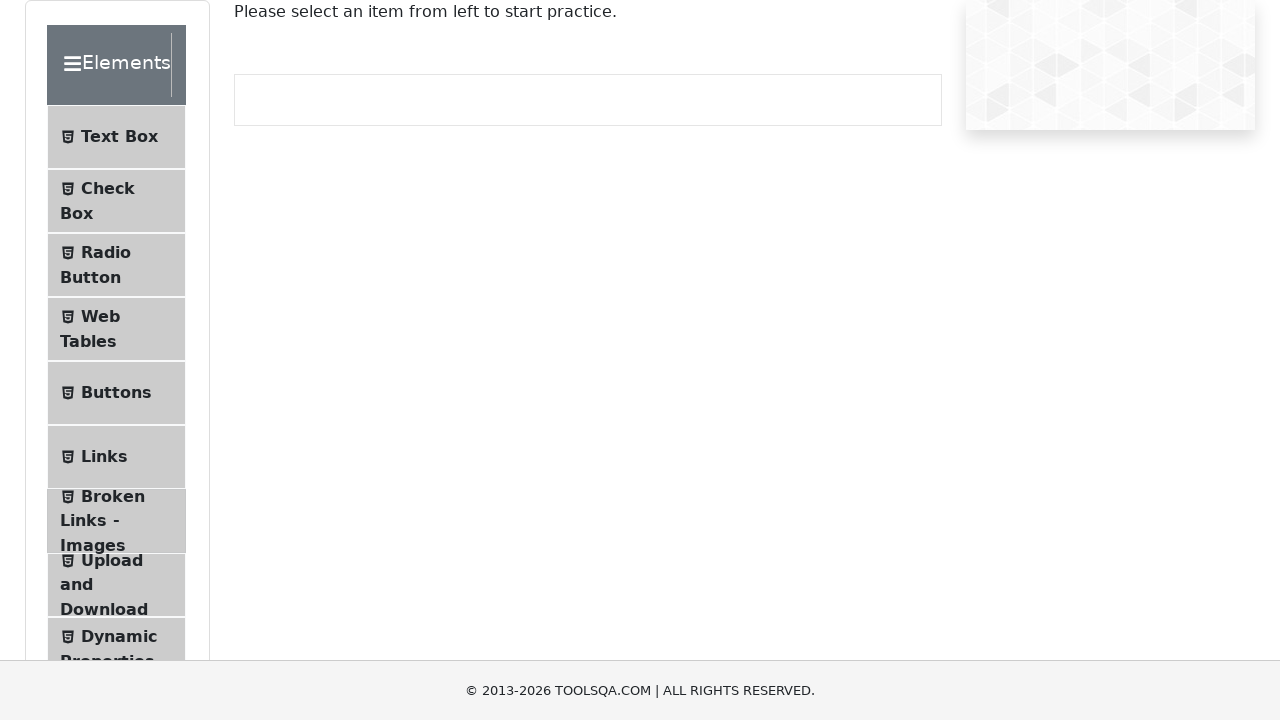